Tests window handling functionality by opening a new window, interacting with elements in both parent and child windows, then closing the child and returning to parent window

Starting URL: https://www.hyrtutorials.com/p/window-handles-practice.html

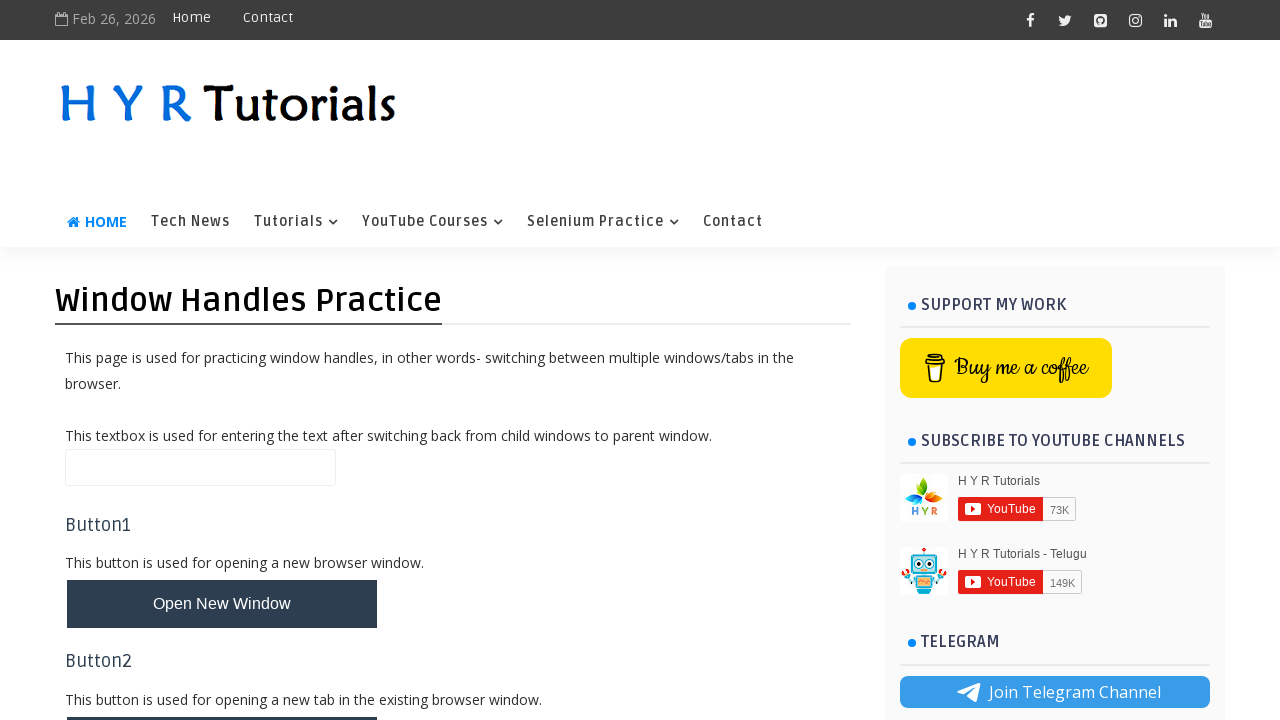

Filled parent window text field with 'Text in Parent window' on input.whTextBox
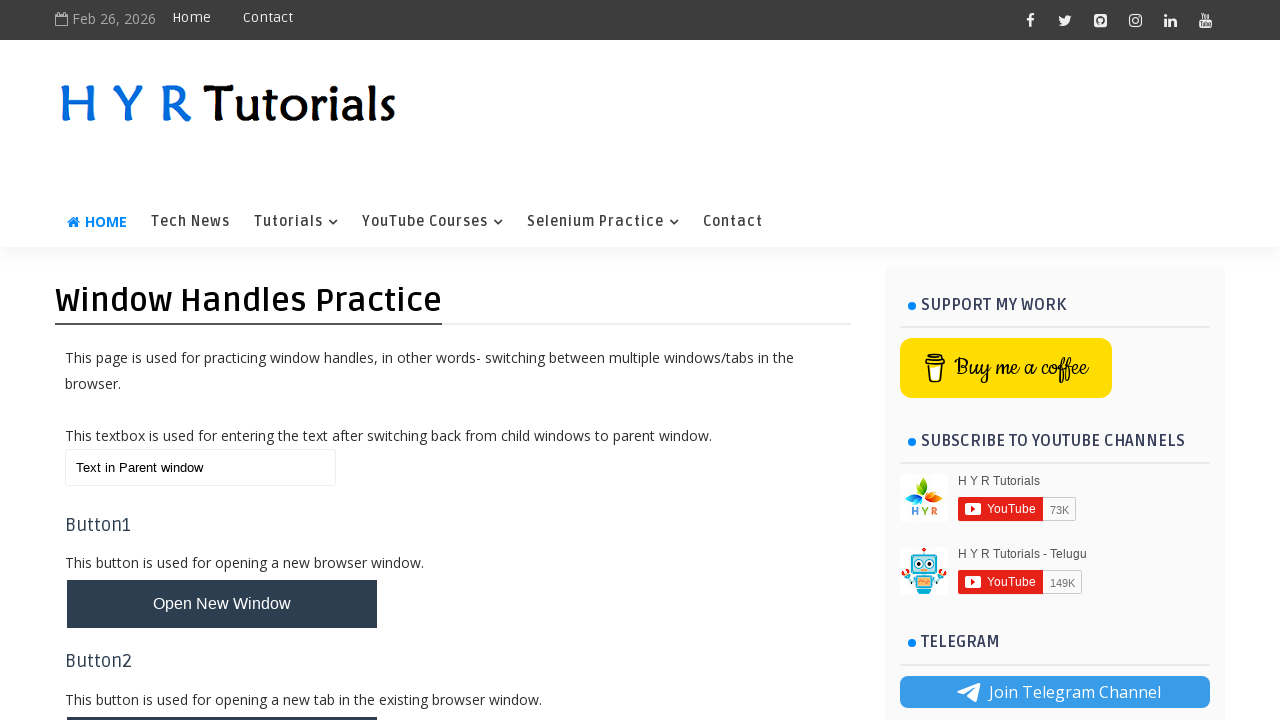

Clicked button to open new window at (222, 604) on button#newWindowBtn
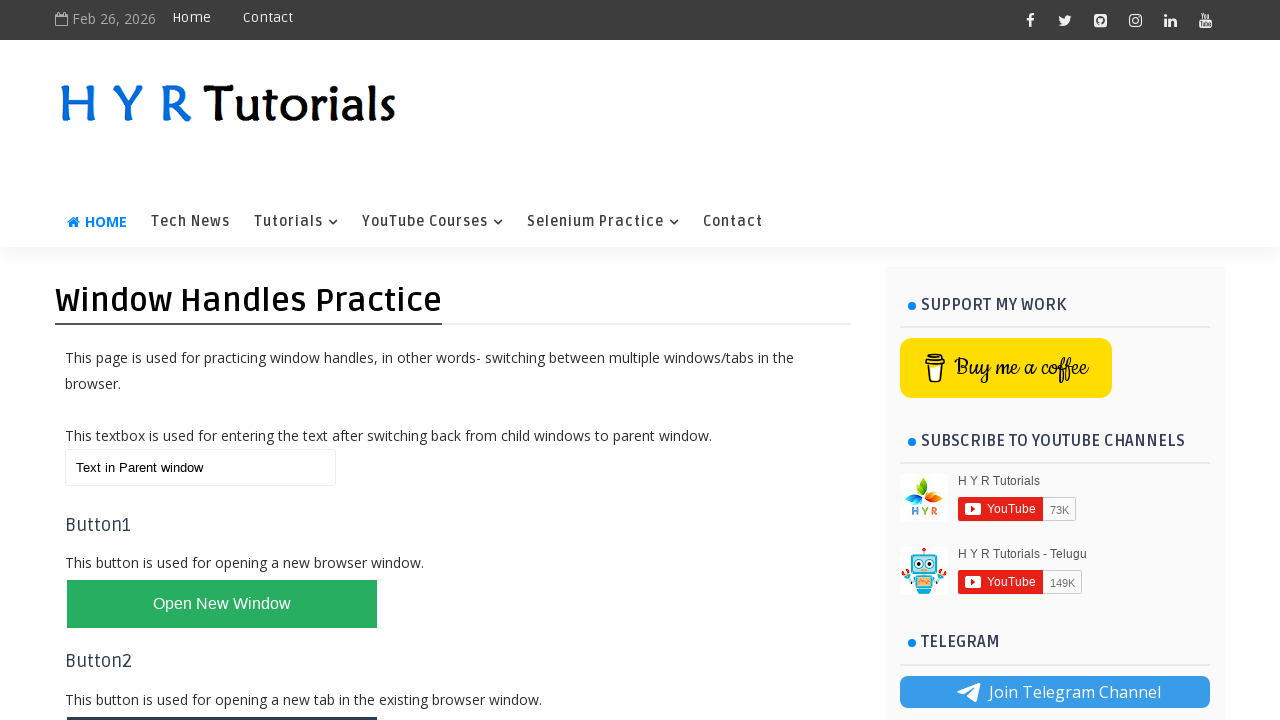

New window popup opened successfully
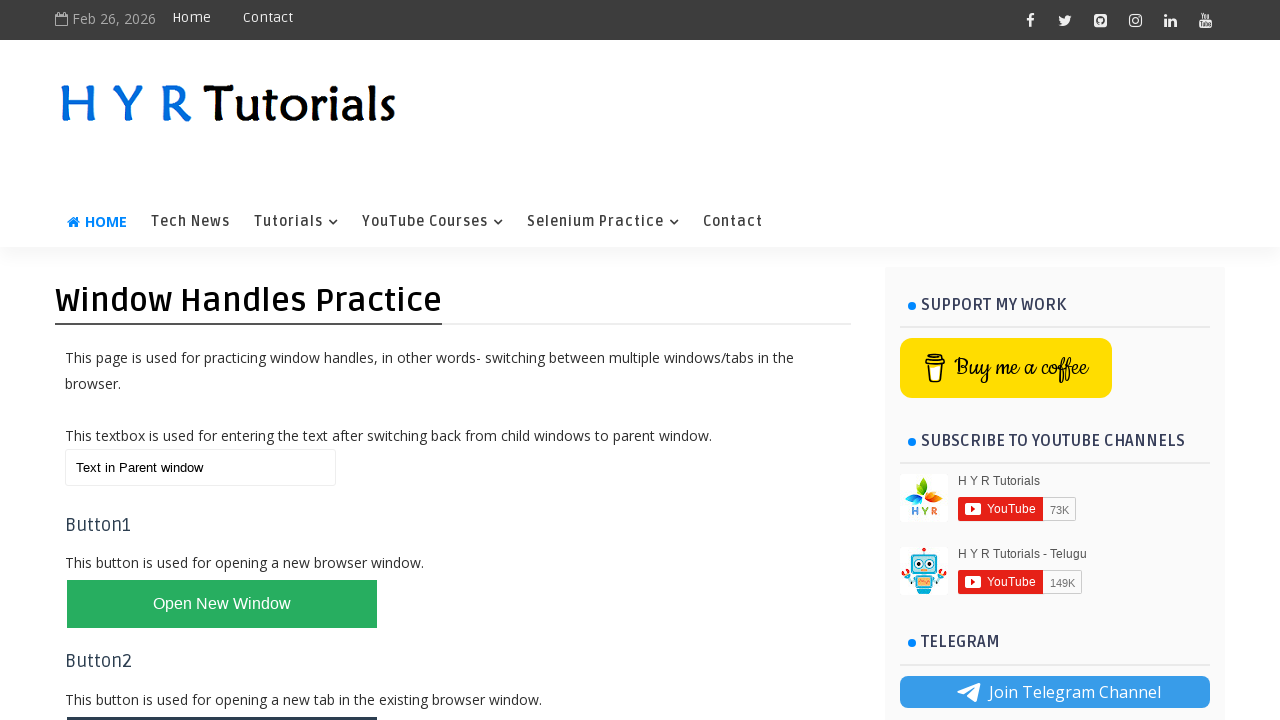

New window page fully loaded
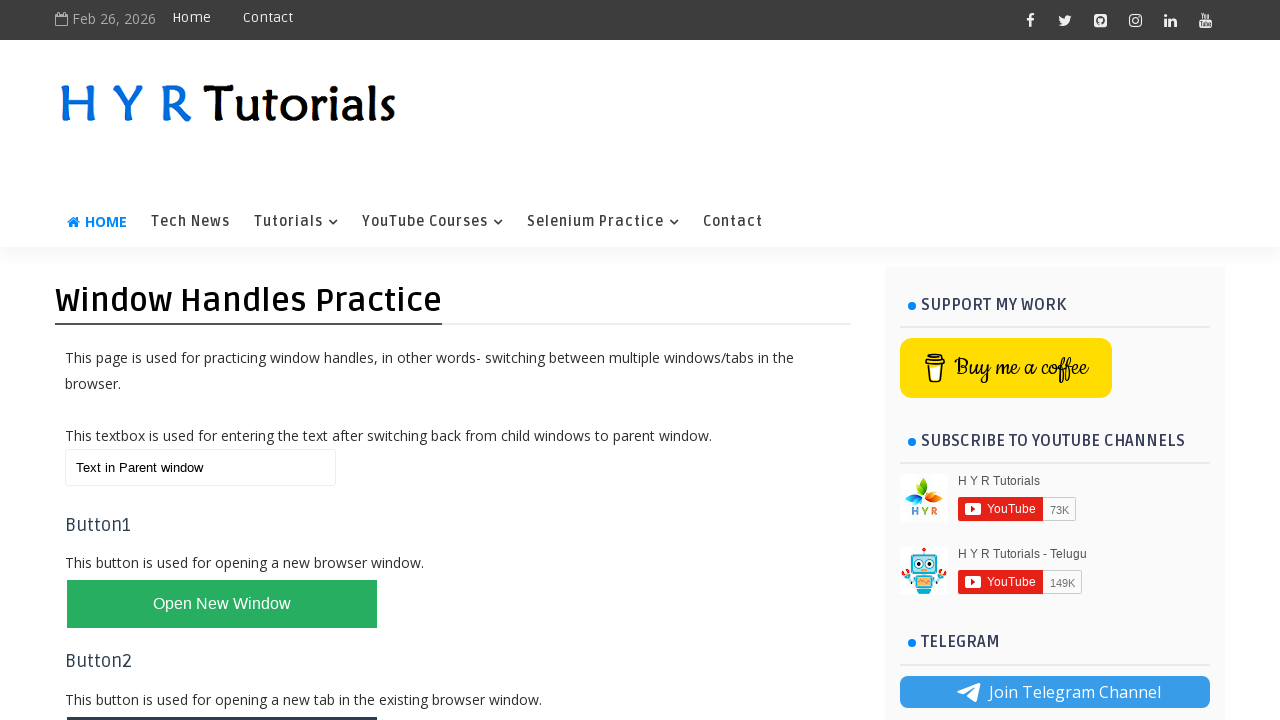

Clicked female radio button in new window at (242, 225) on #femalerb
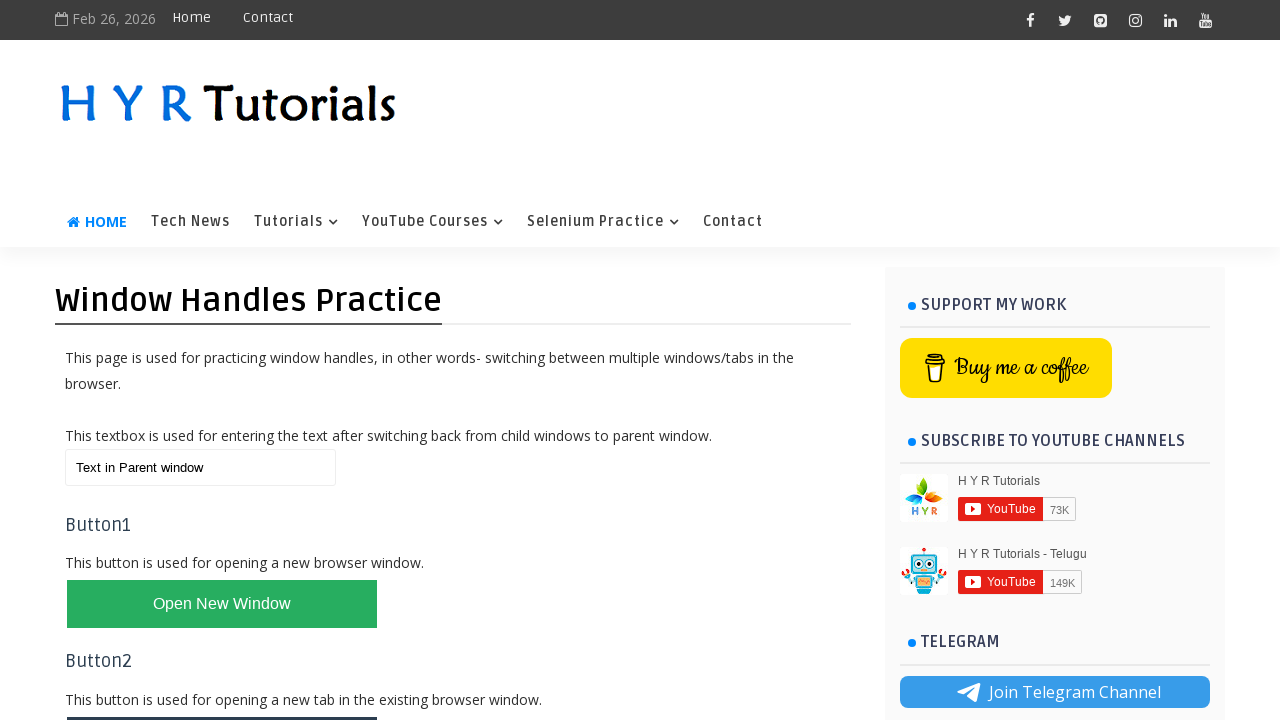

Closed the new window
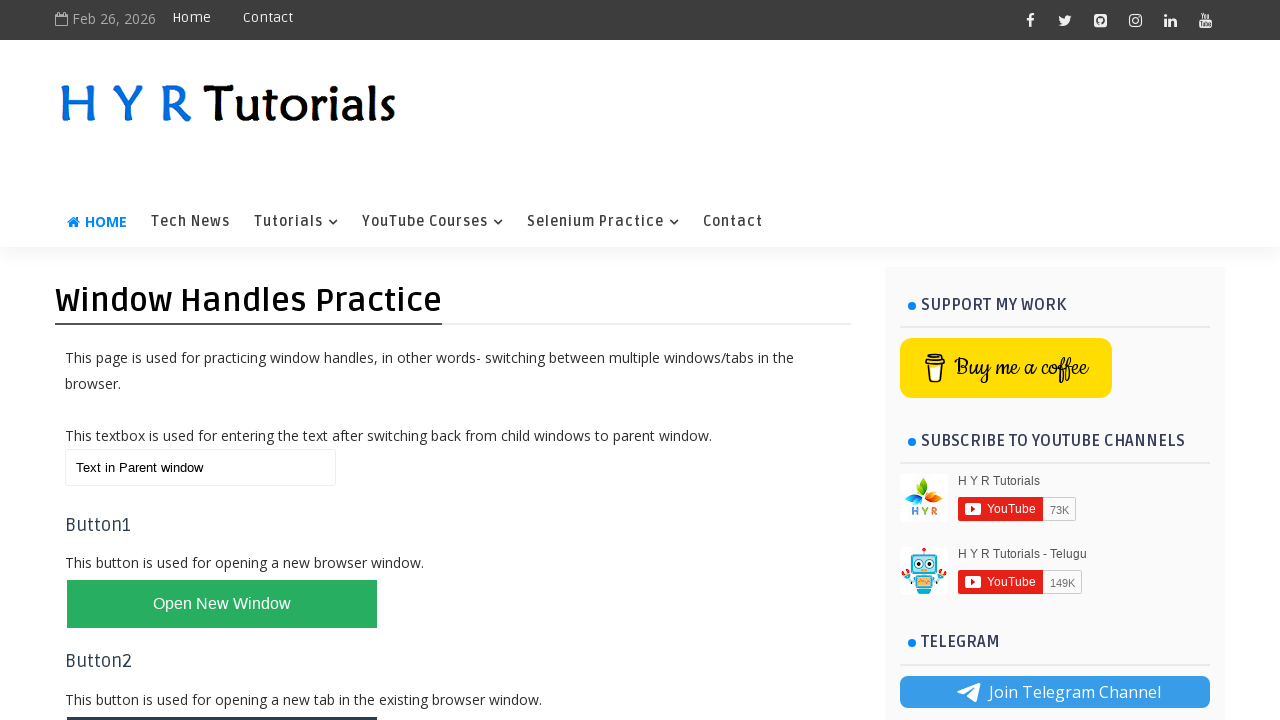

Cleared parent window text field on input.whTextBox
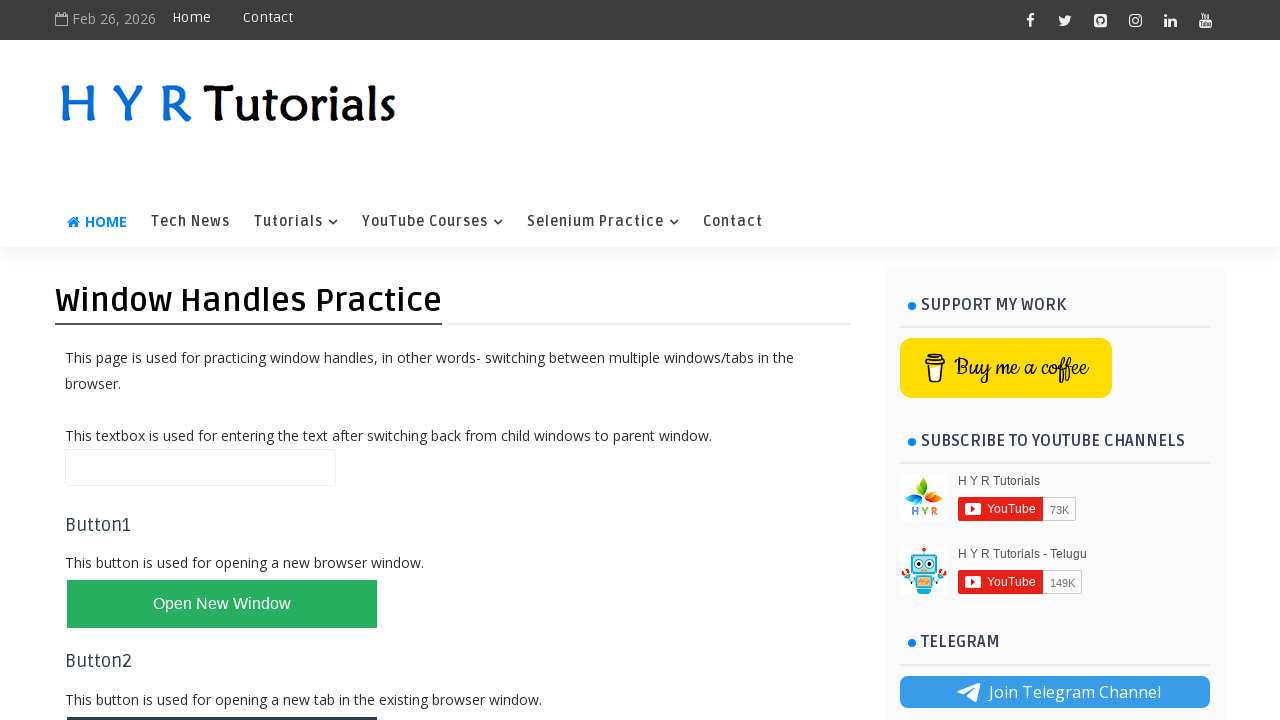

Filled parent window text field with 'text in parent after child window' on input.whTextBox
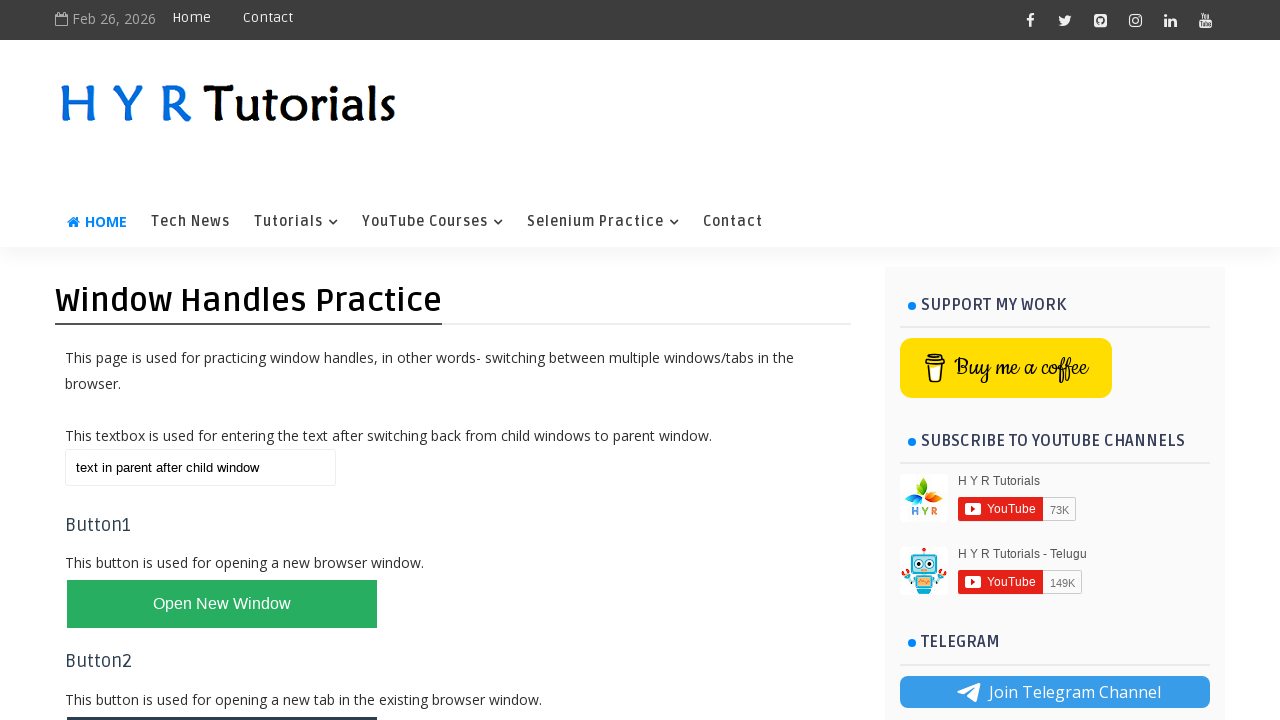

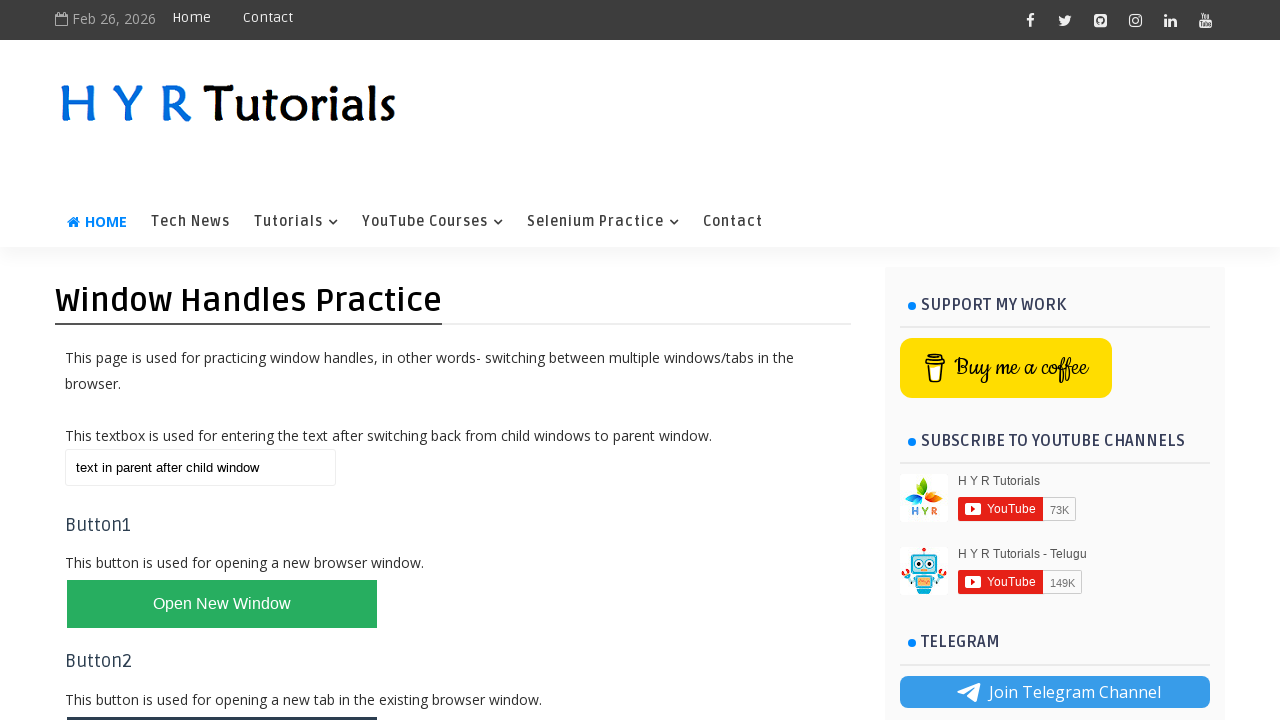